Tests the Mount Sinai homepage by verifying the page title matches the expected value, with skip logic if title matches

Starting URL: https://www.mountsinai.org/

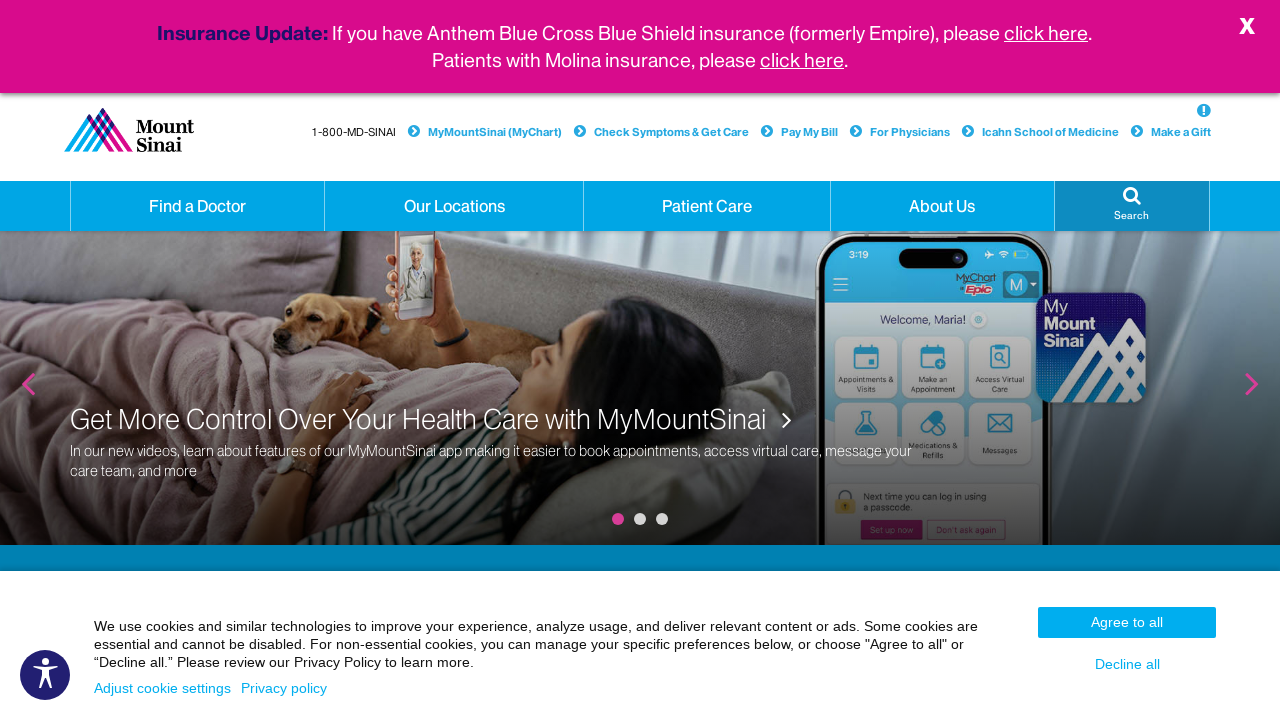

Waited for page to load (domcontentloaded state)
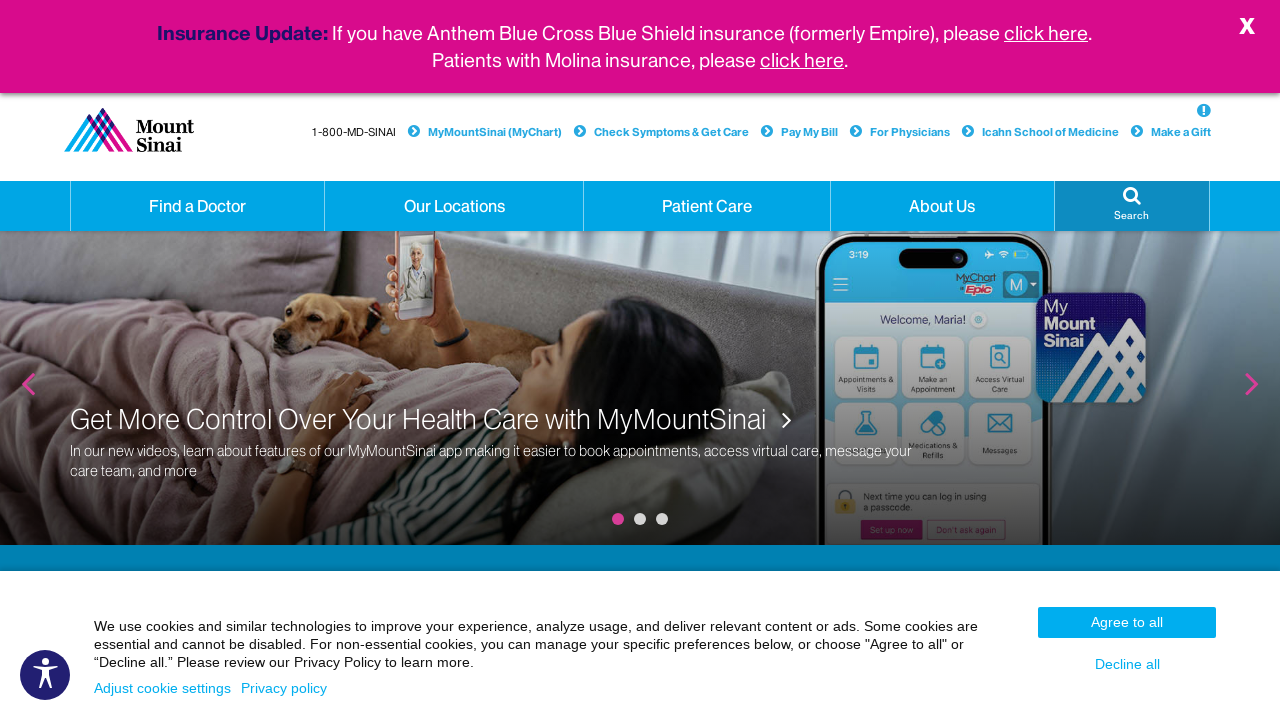

Retrieved page title: Mount Sinai Health System - New York City | Mount Sinai - New York
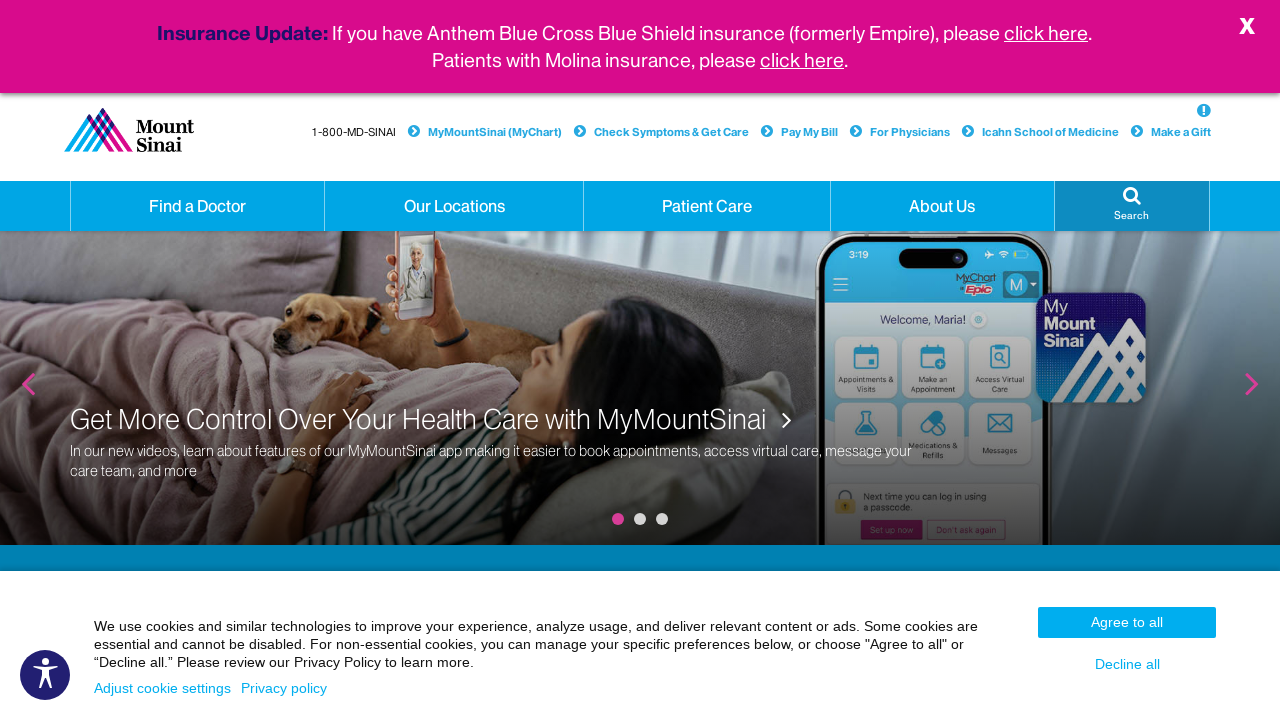

Set expected title for comparison
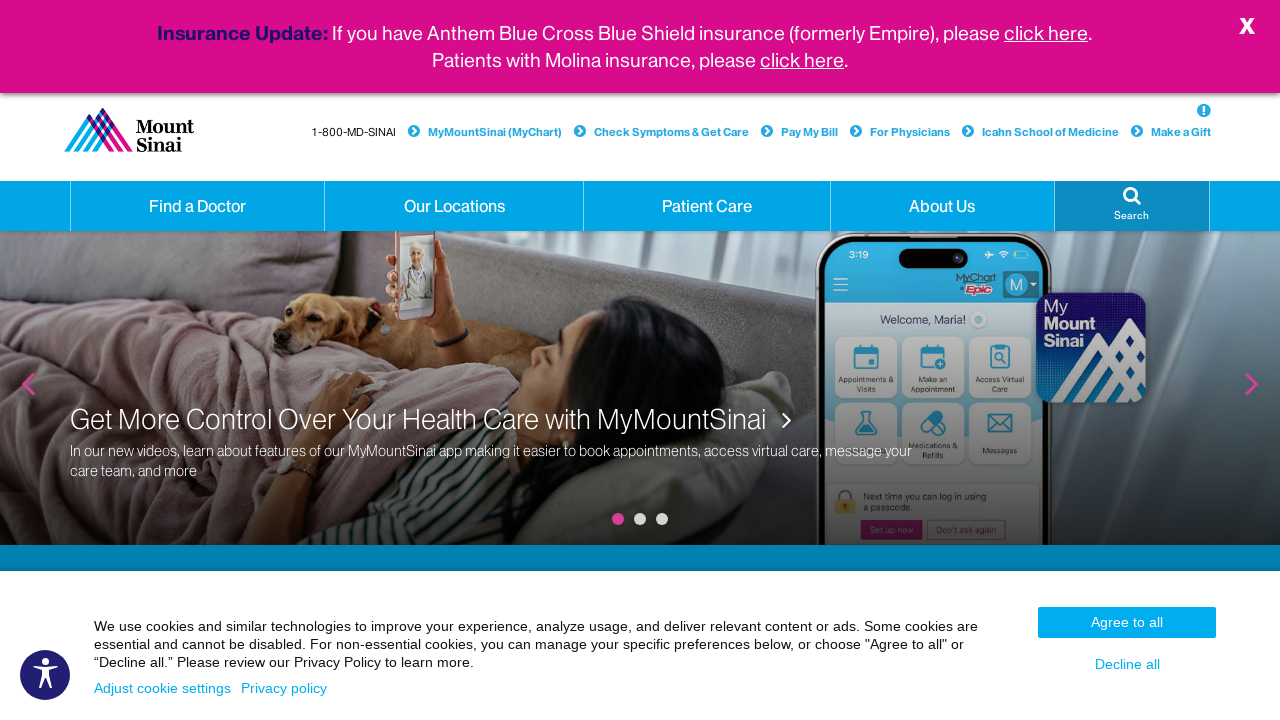

Title matches expected value - test passed
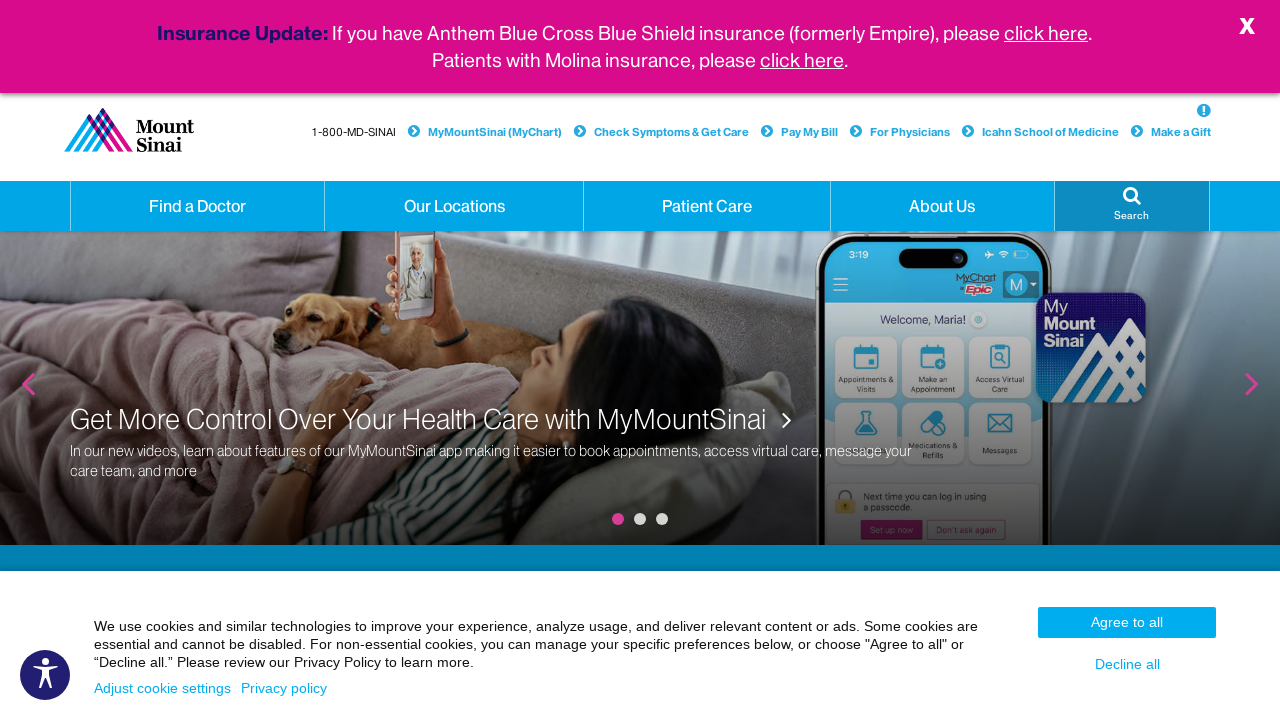

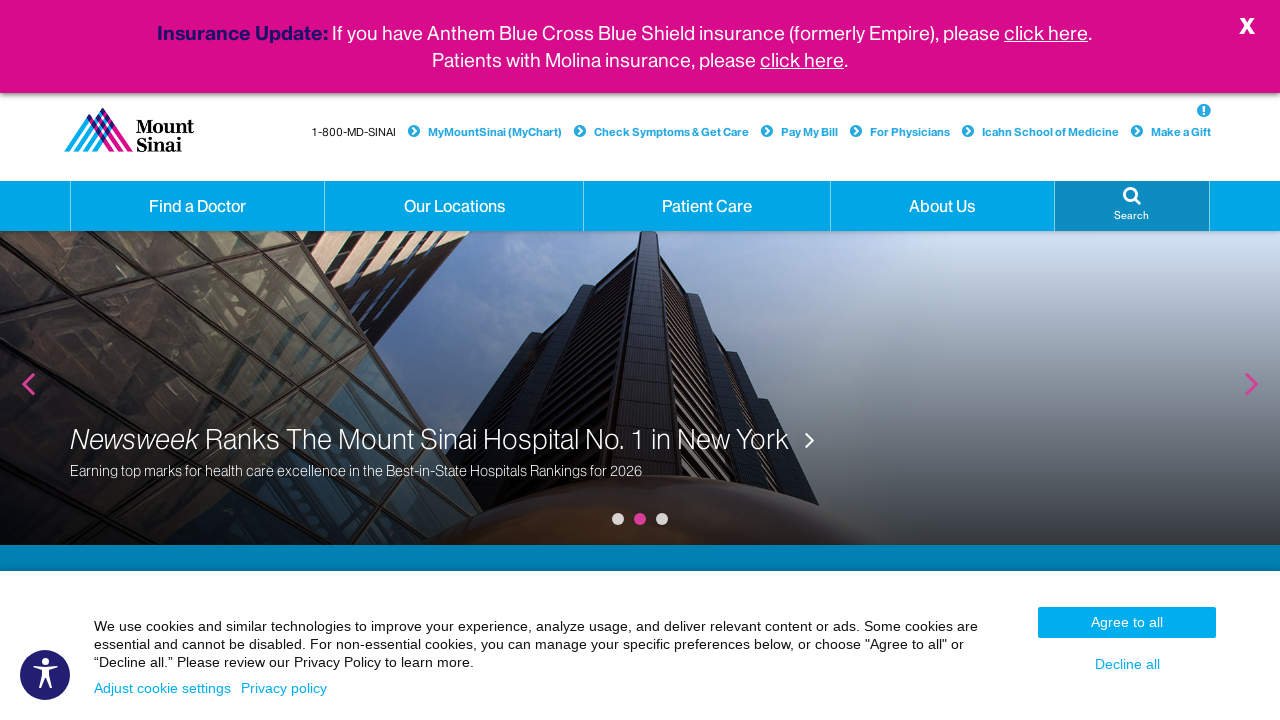